Tests dropdown selection by finding the dropdown element, iterating through options, and clicking on a specific option by matching its text.

Starting URL: https://the-internet.herokuapp.com/dropdown

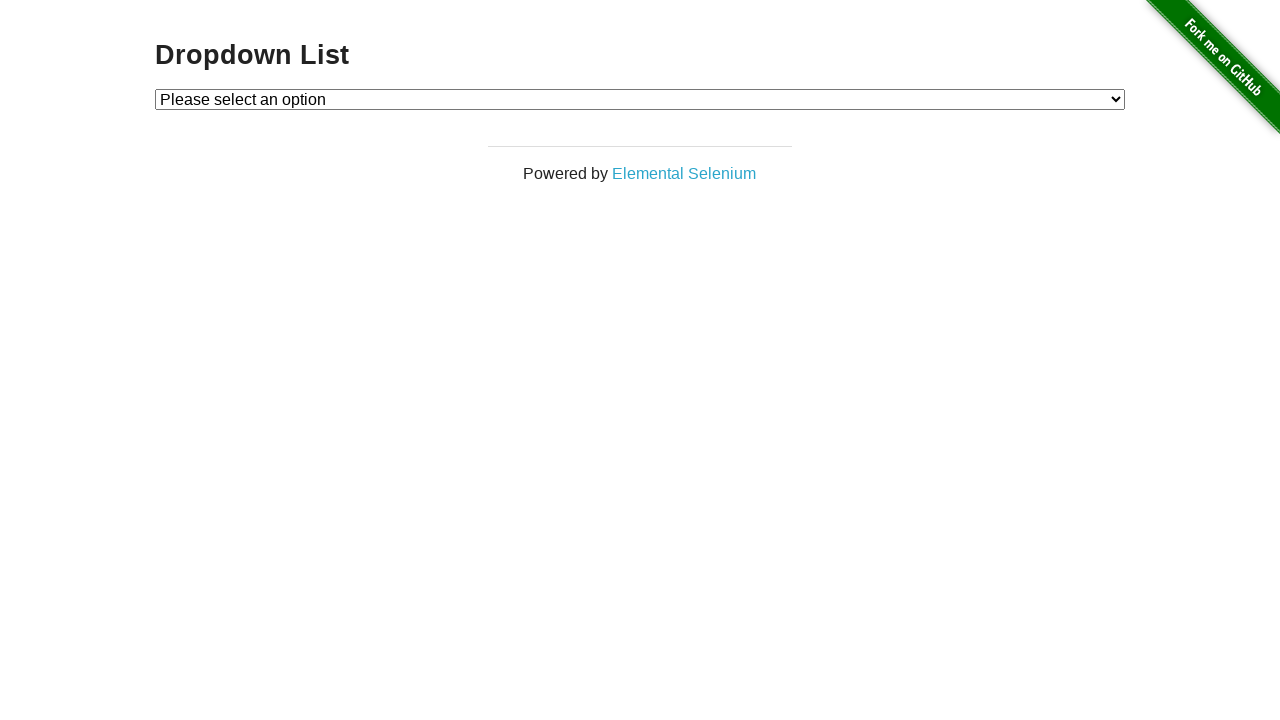

Clicked on the dropdown element at (640, 99) on #dropdown
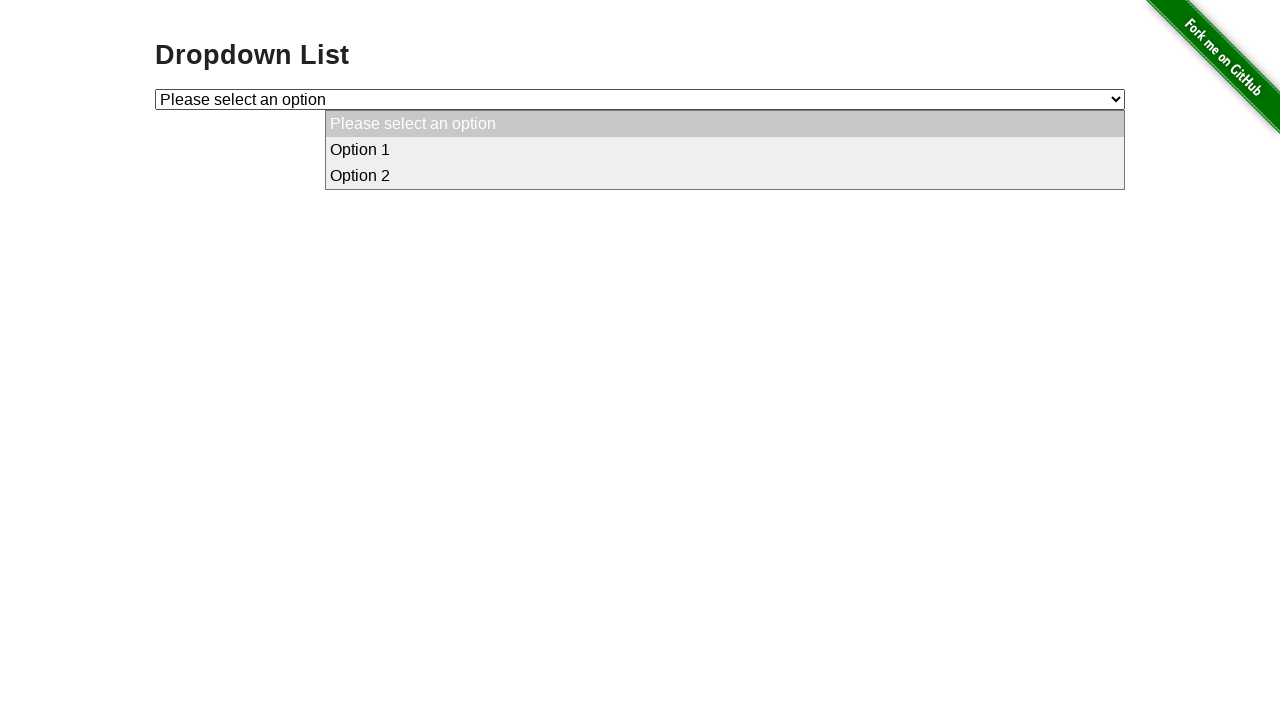

Selected 'Option 1' from dropdown by label on #dropdown
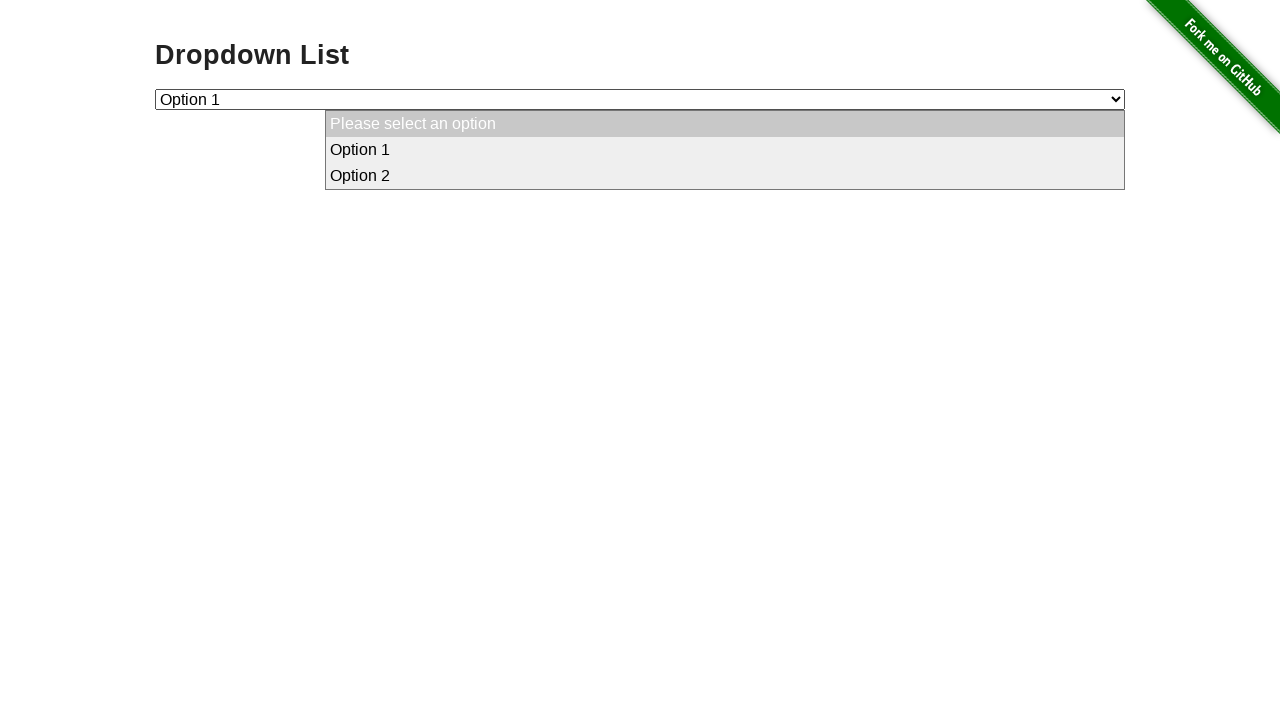

Retrieved the selected dropdown value
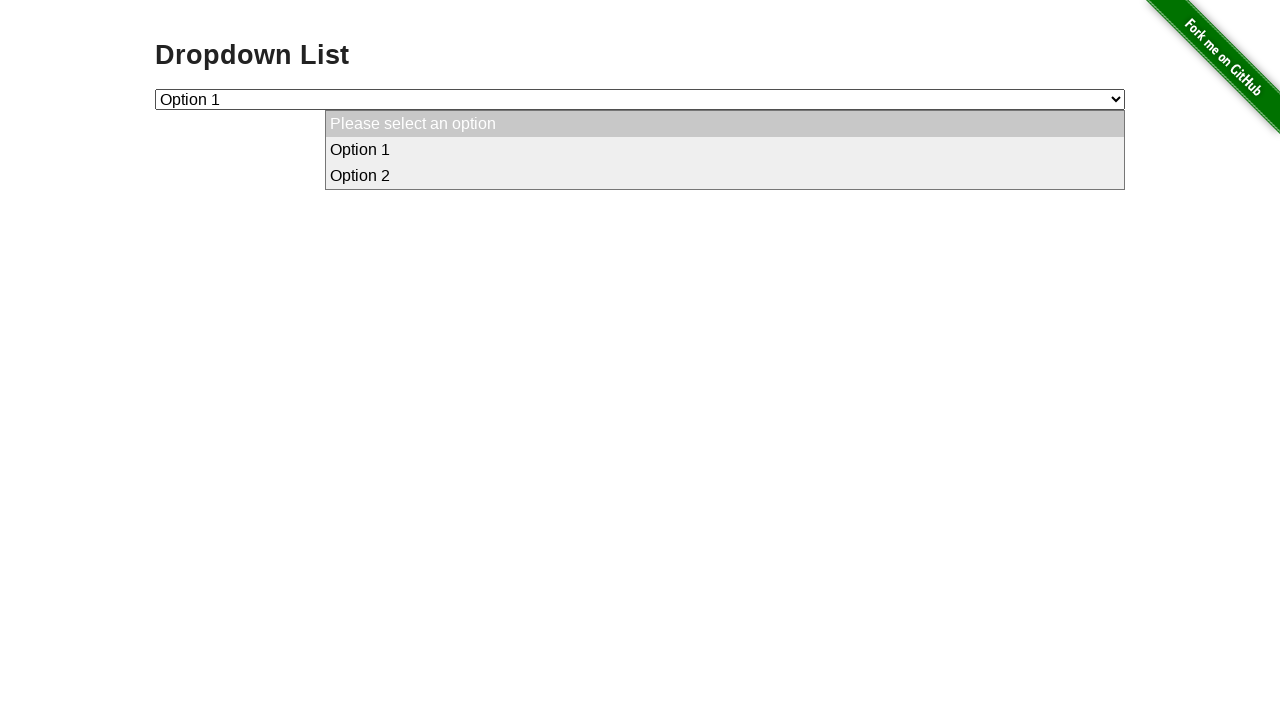

Verified that dropdown selection matches expected value '1'
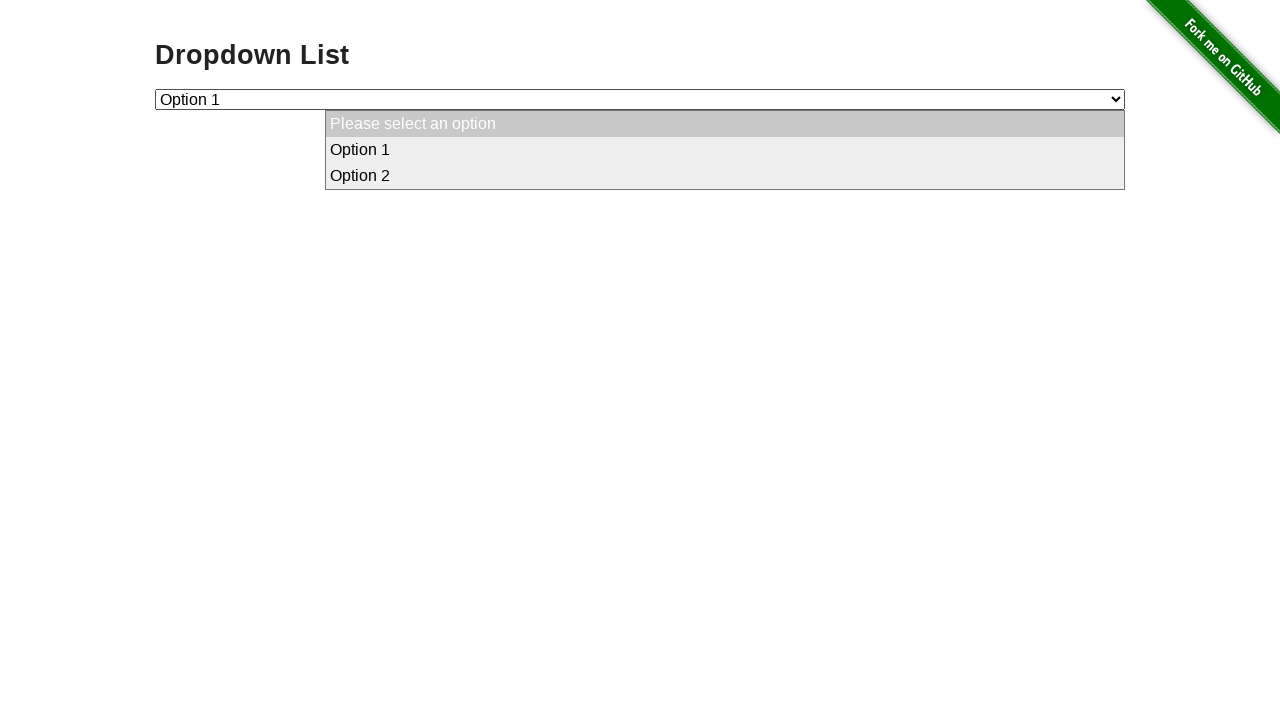

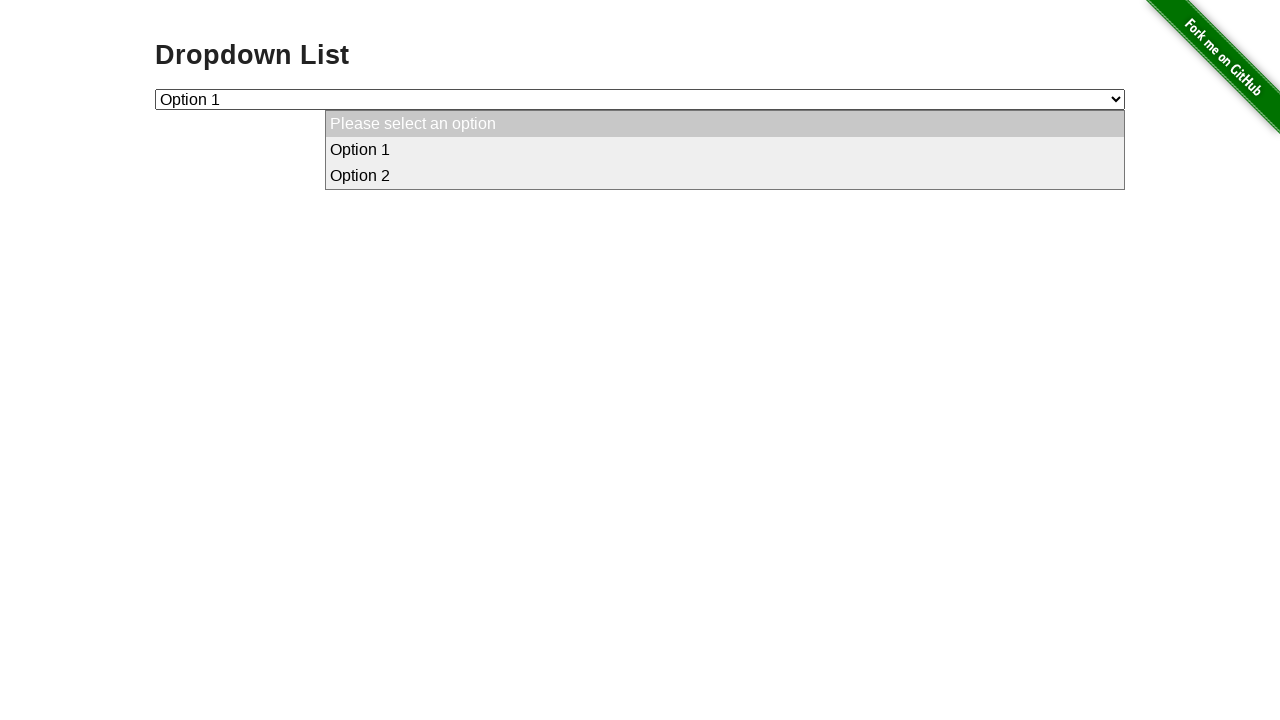